Tests filtering to display all items after filtering by active and completed

Starting URL: https://demo.playwright.dev/todomvc

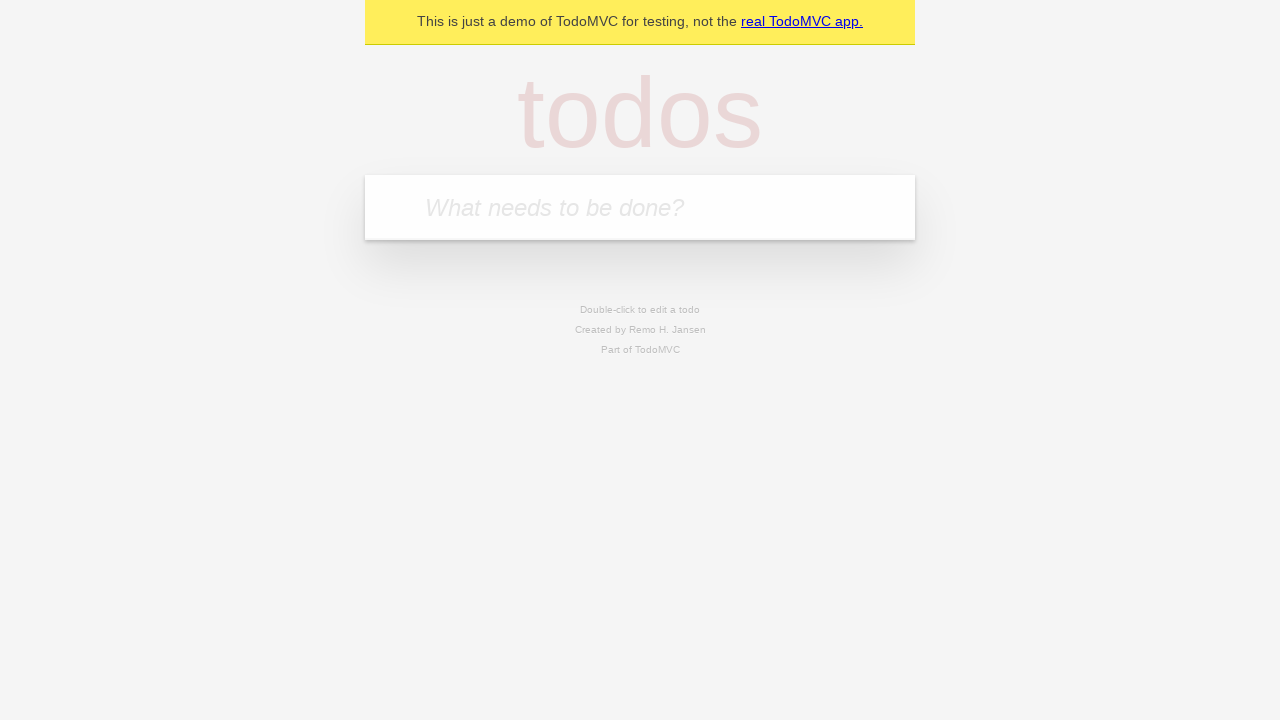

Filled todo input with 'buy some cheese' on .new-todo
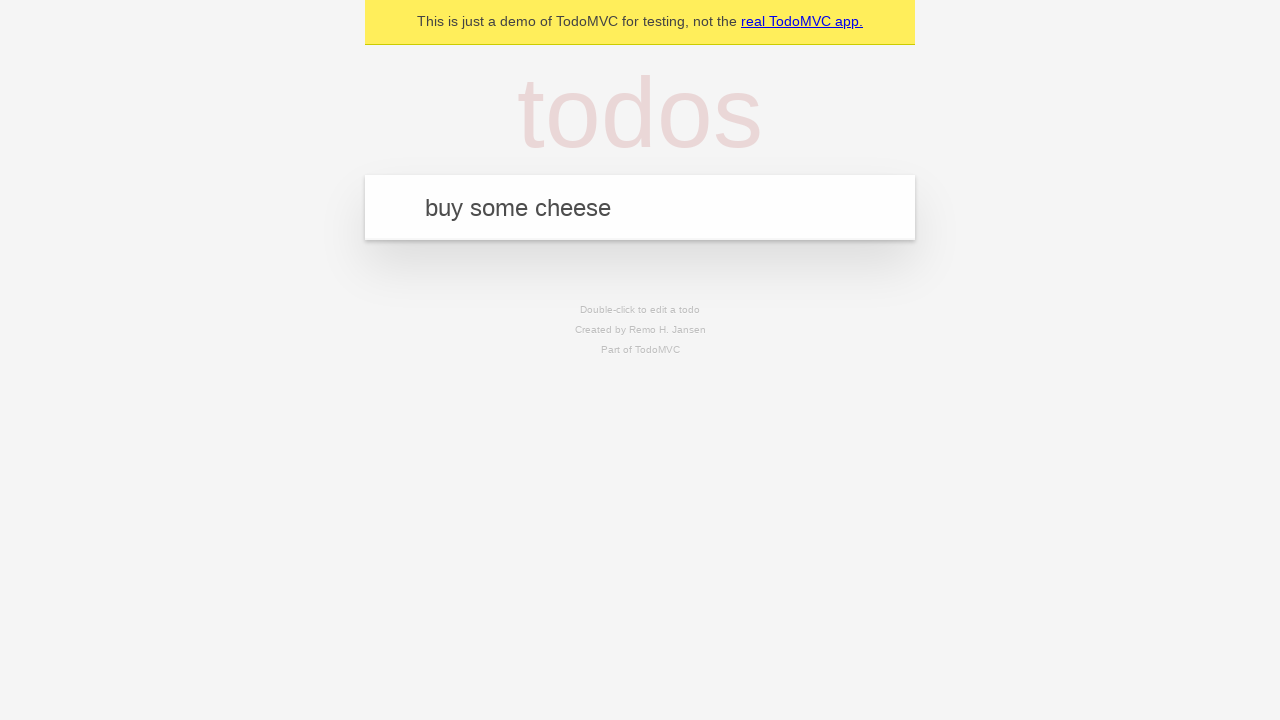

Pressed Enter to add first todo on .new-todo
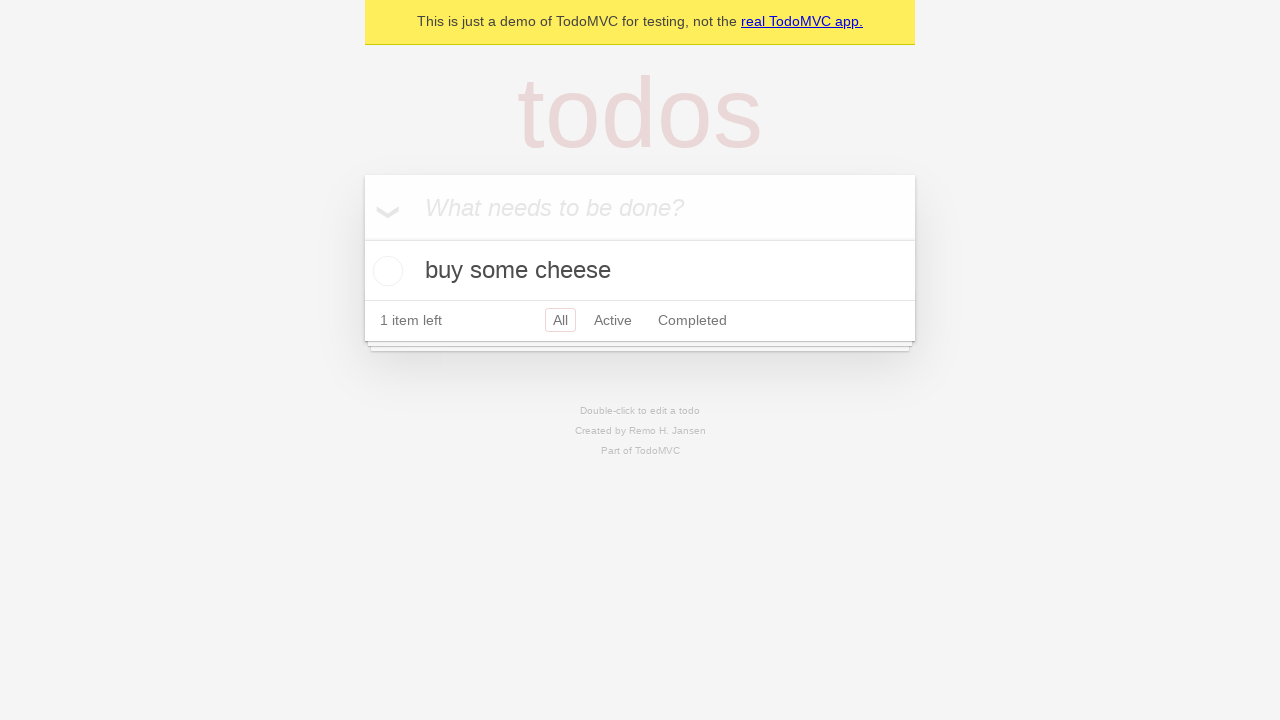

Filled todo input with 'feed the cat' on .new-todo
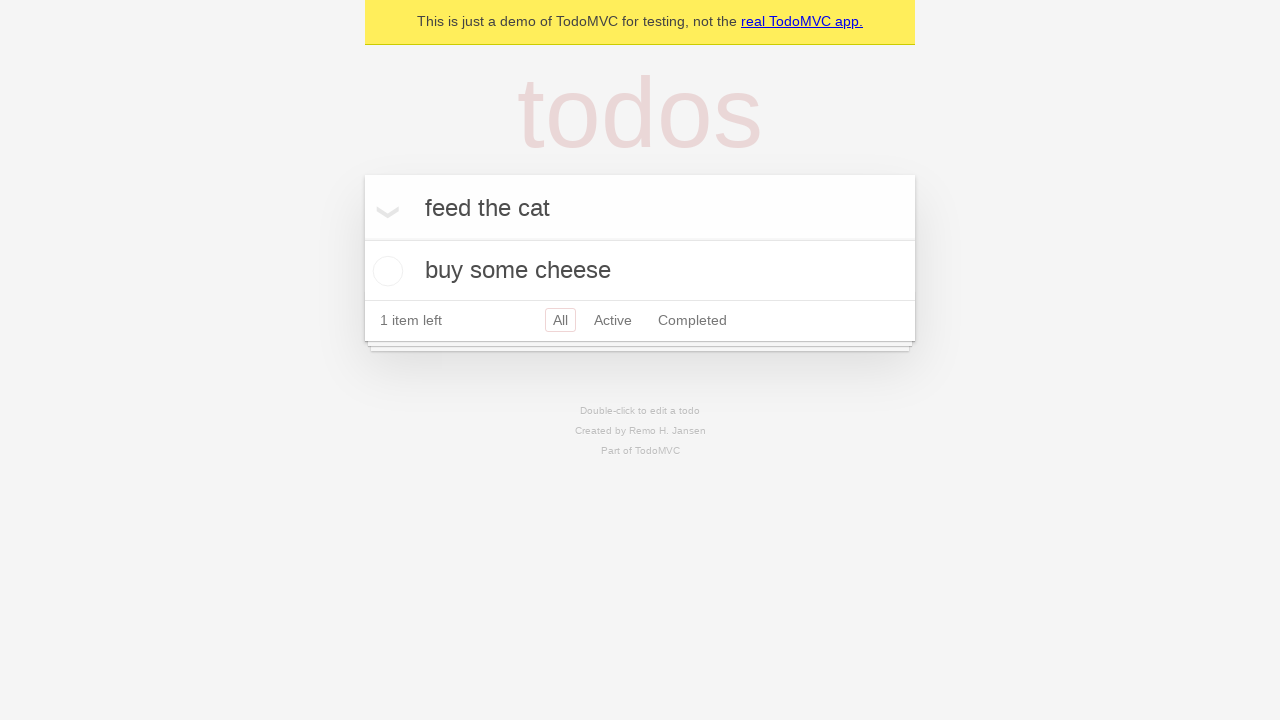

Pressed Enter to add second todo on .new-todo
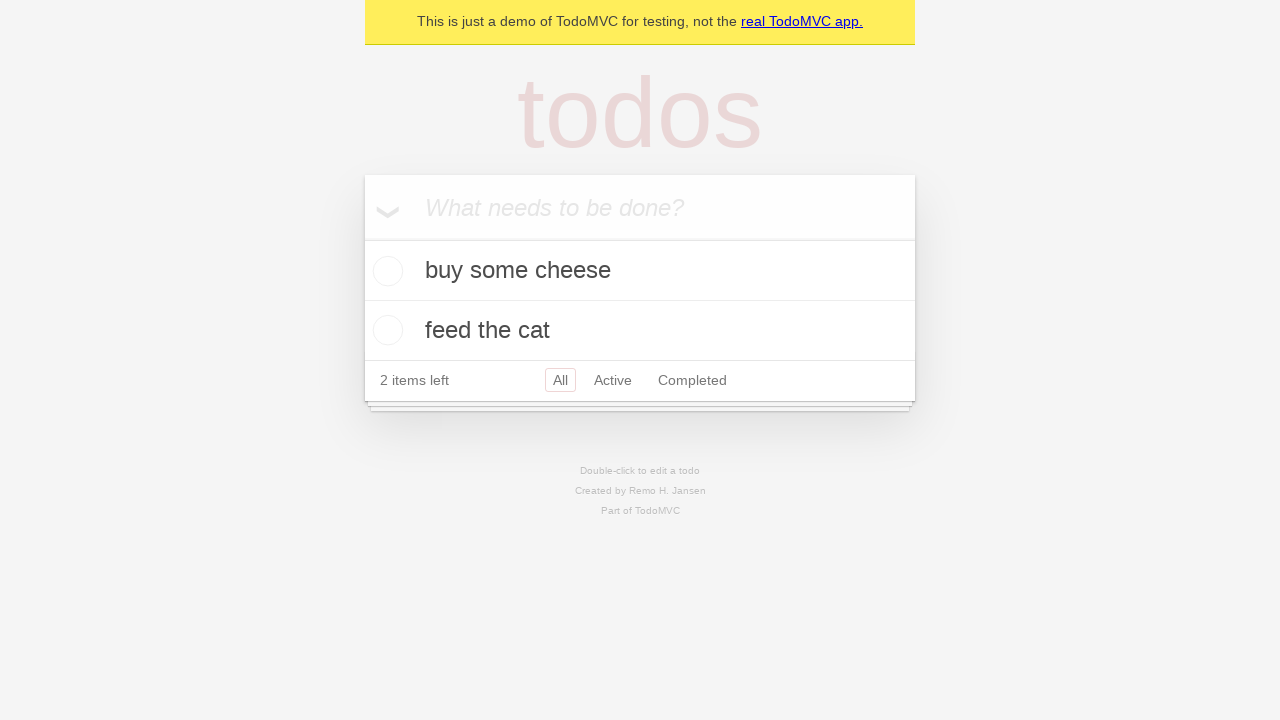

Filled todo input with 'book a doctors appointment' on .new-todo
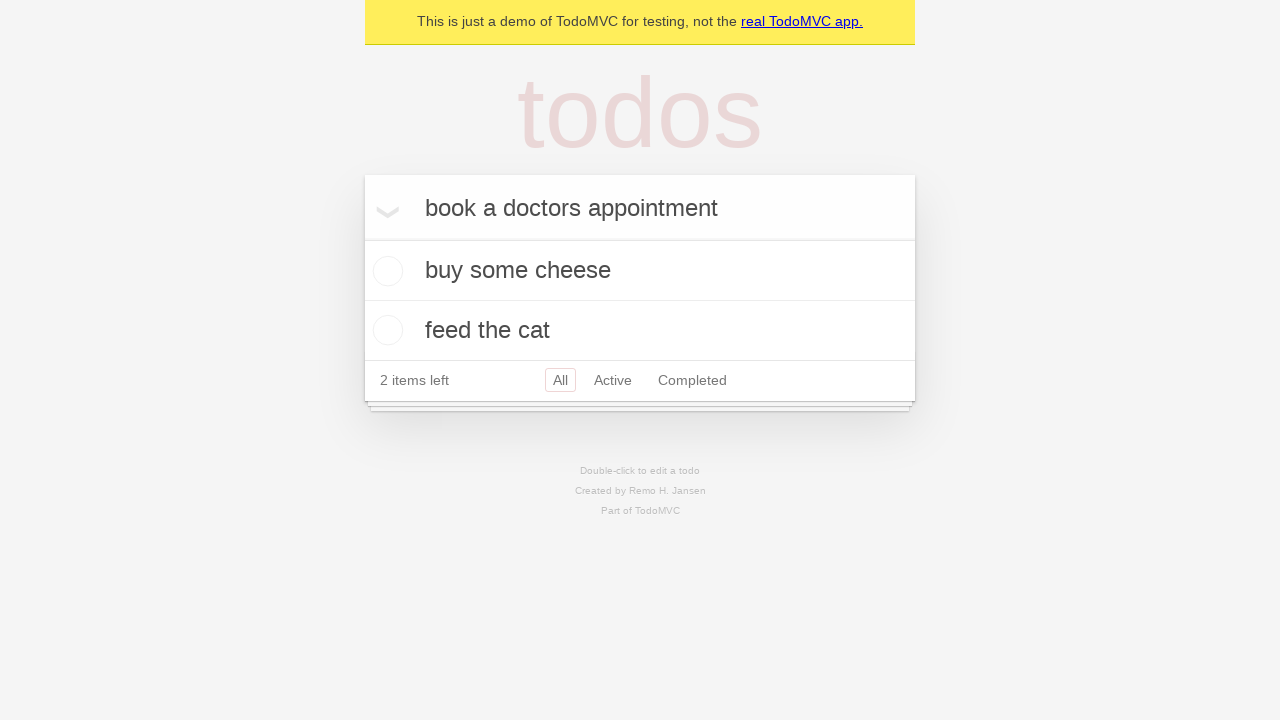

Pressed Enter to add third todo on .new-todo
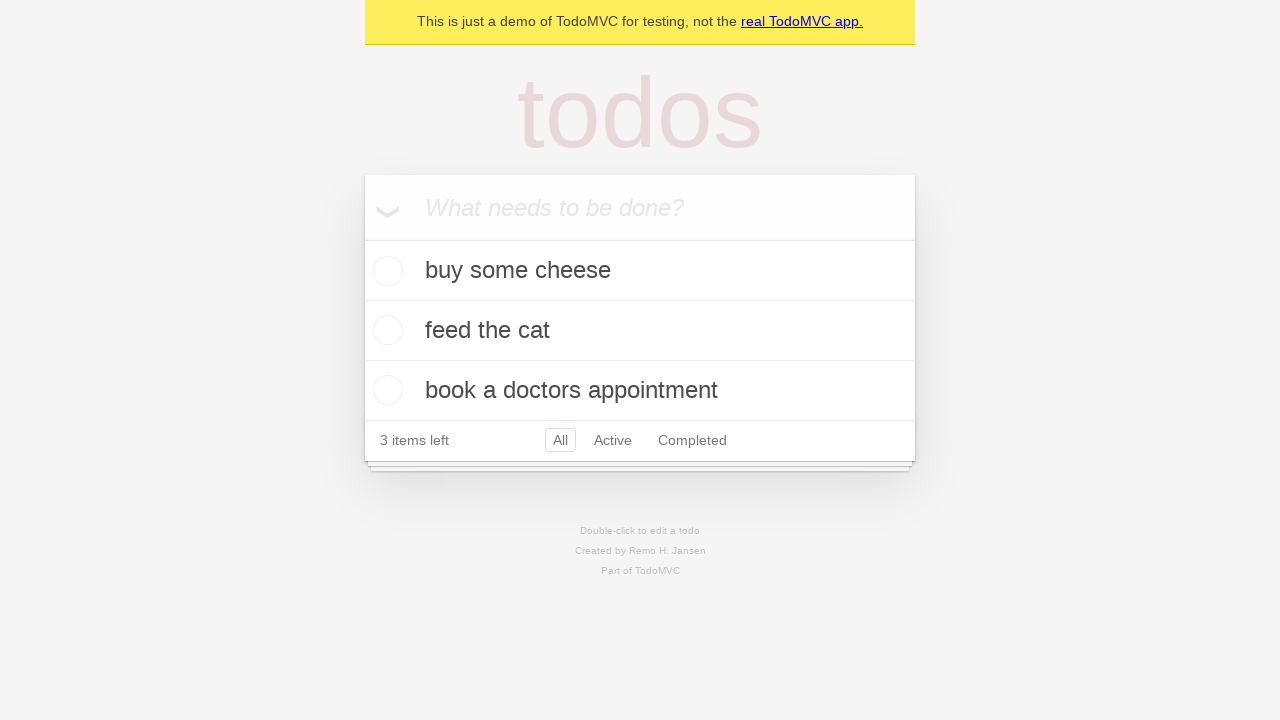

Waited for third todo to appear in list
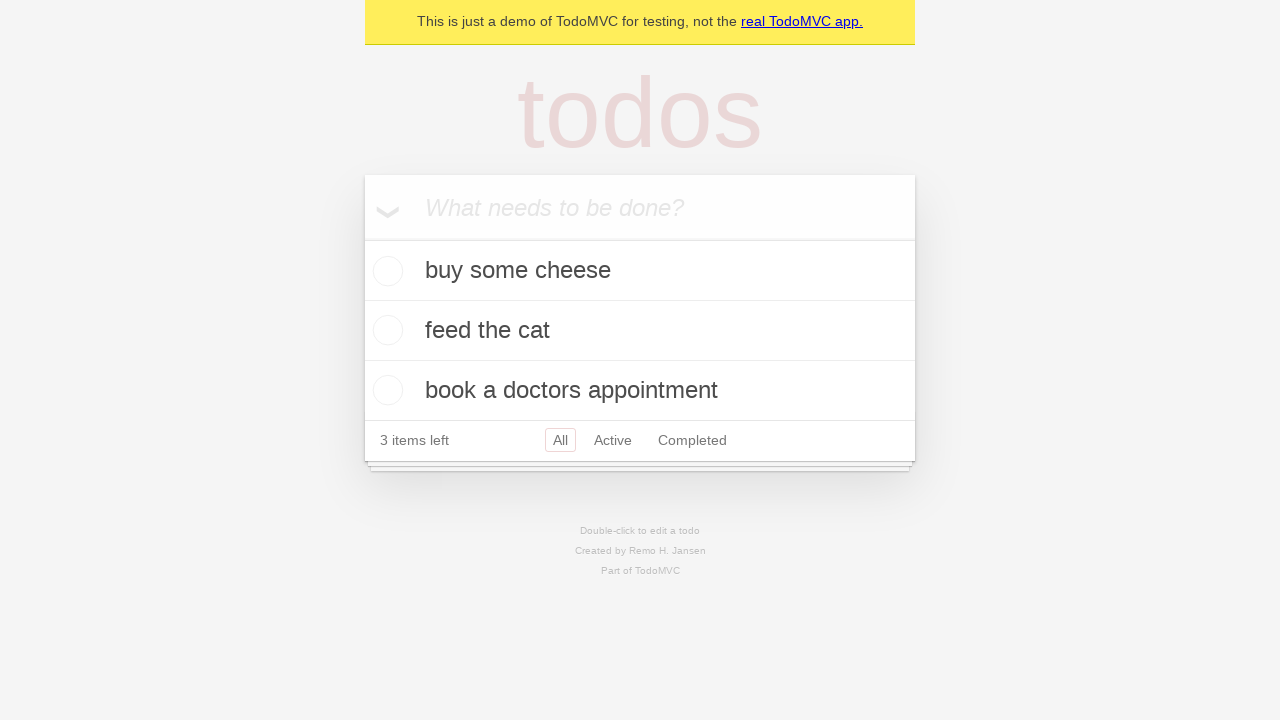

Checked second todo to mark as completed at (385, 330) on .todo-list li .toggle >> nth=1
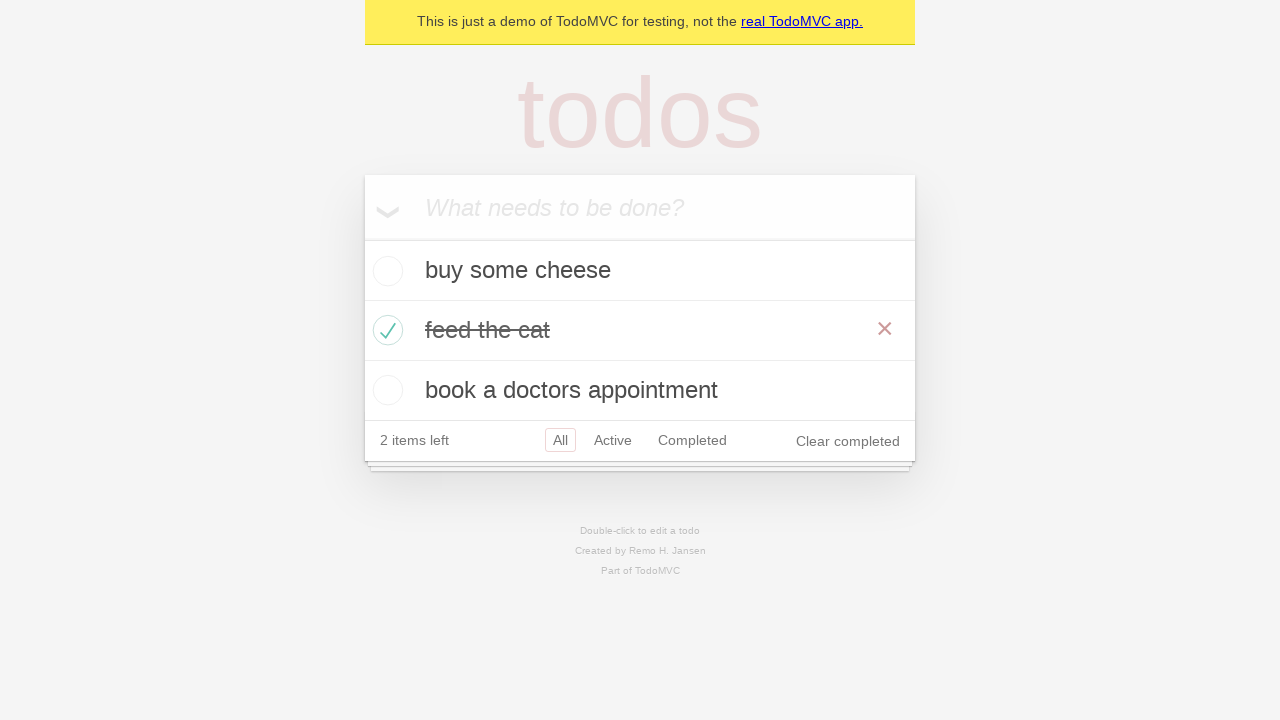

Clicked 'Active' filter to show only active todos at (613, 440) on .filters >> text=Active
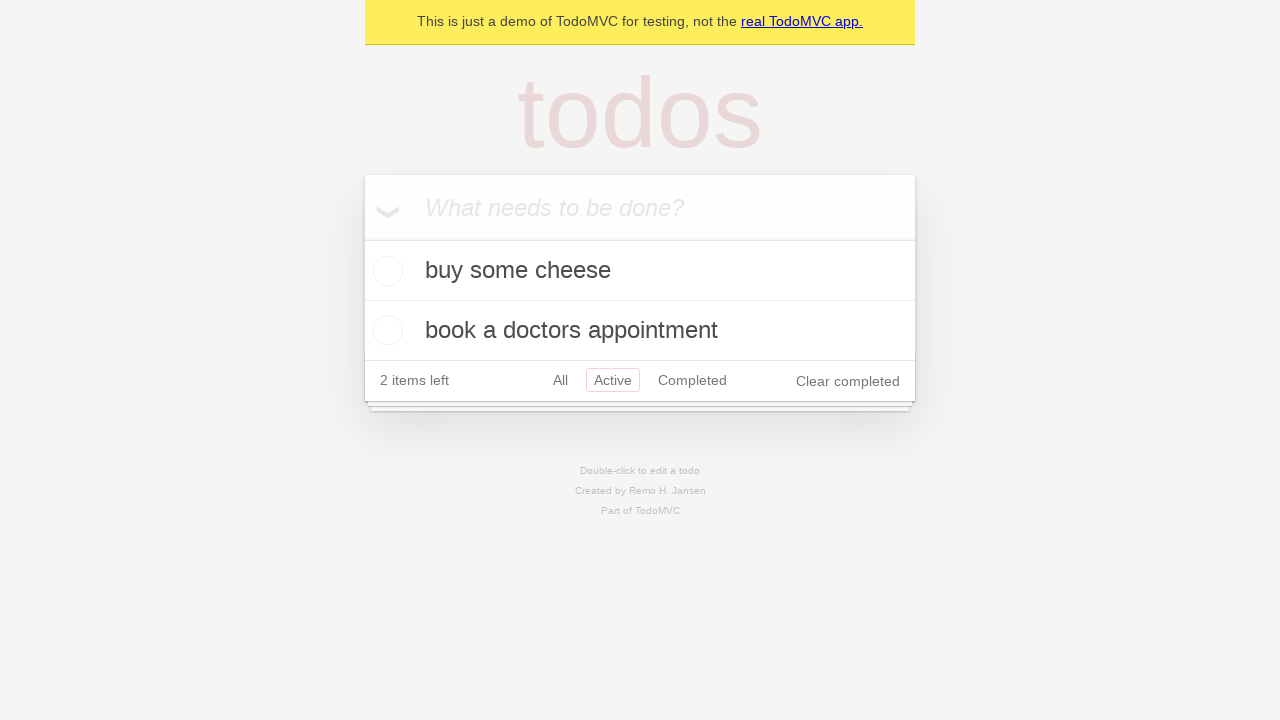

Clicked 'Completed' filter to show only completed todos at (692, 380) on .filters >> text=Completed
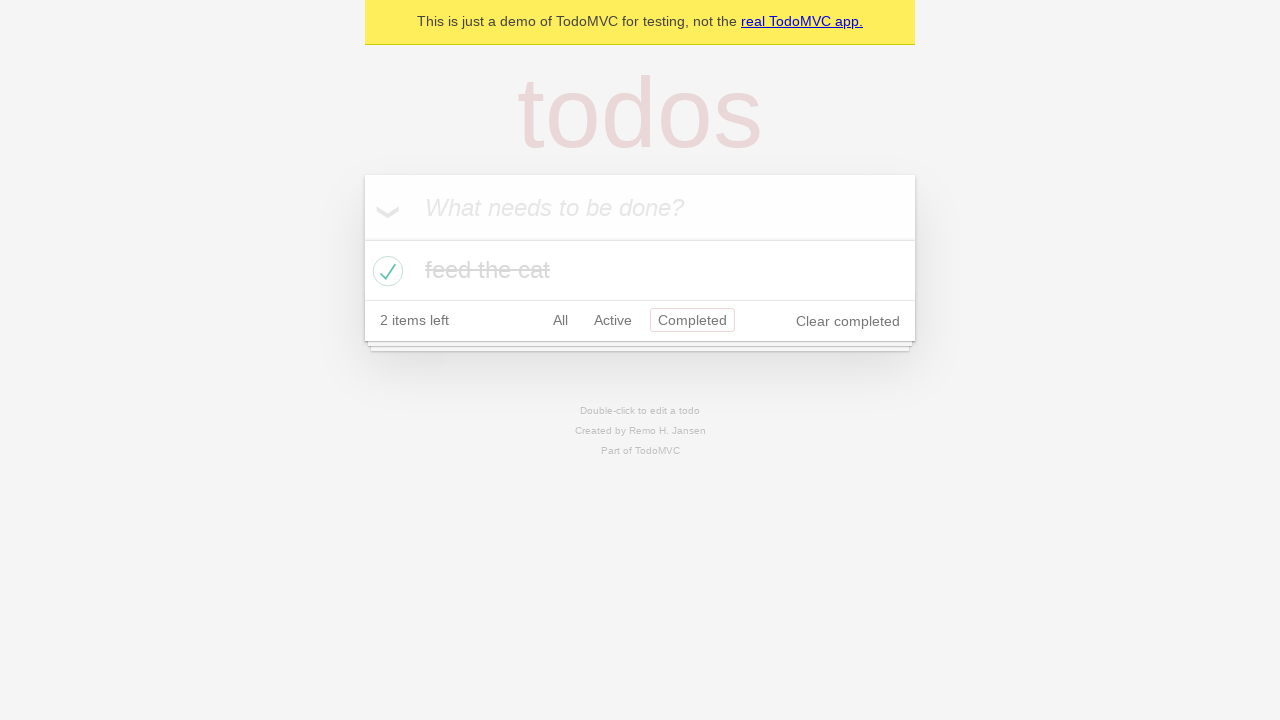

Clicked 'All' filter to display all items at (560, 320) on .filters >> text=All
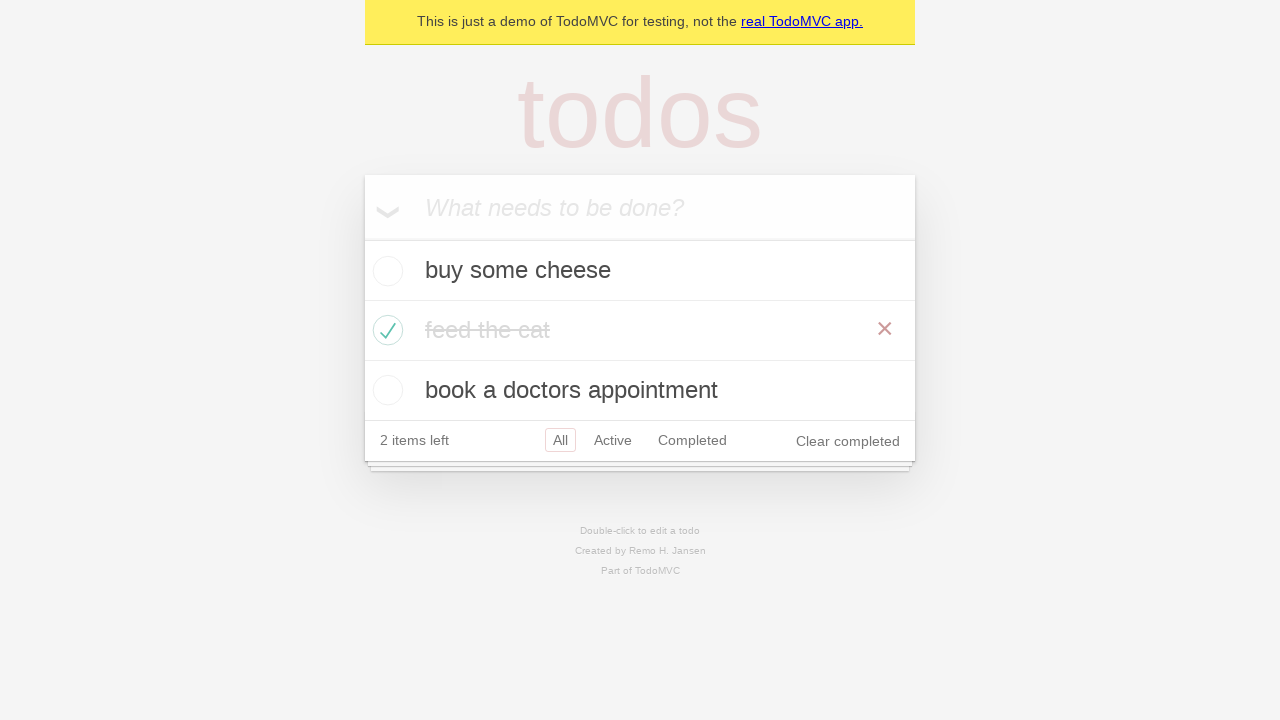

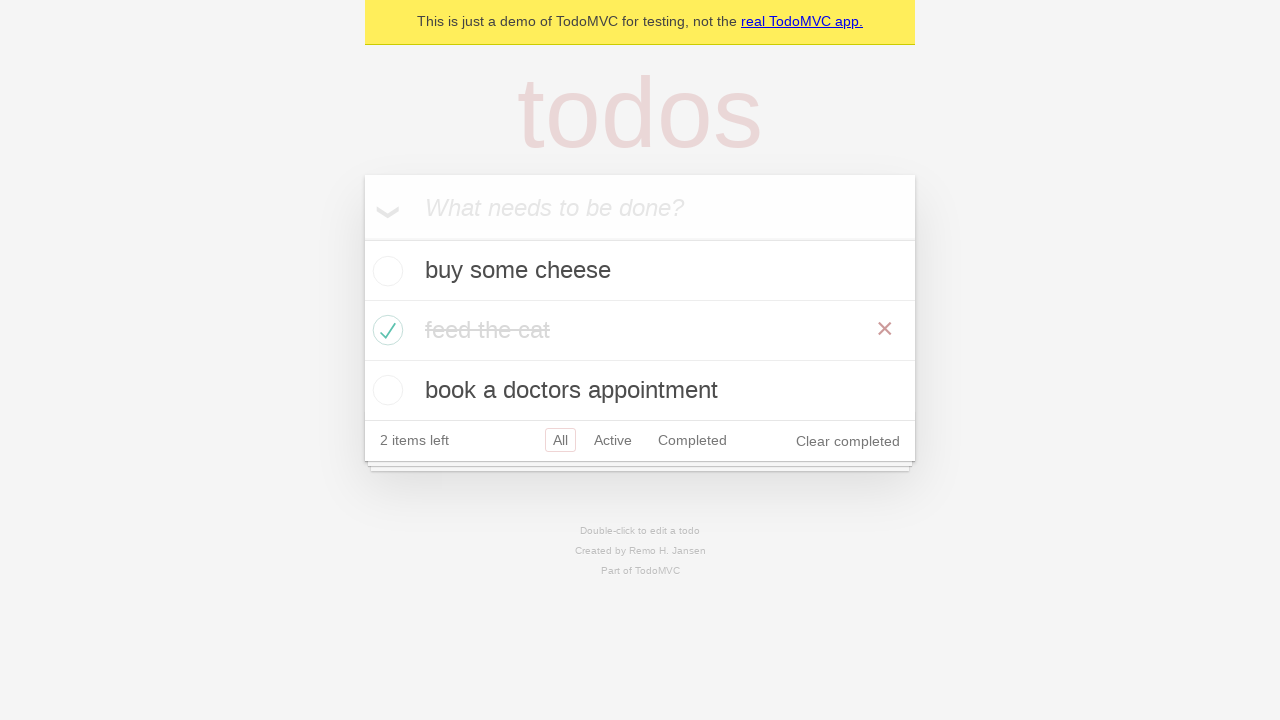